Tests that clicking the prompt example link triggers a prompt dialog

Starting URL: https://www.selenium.dev/documentation/webdriver/browser/alerts/

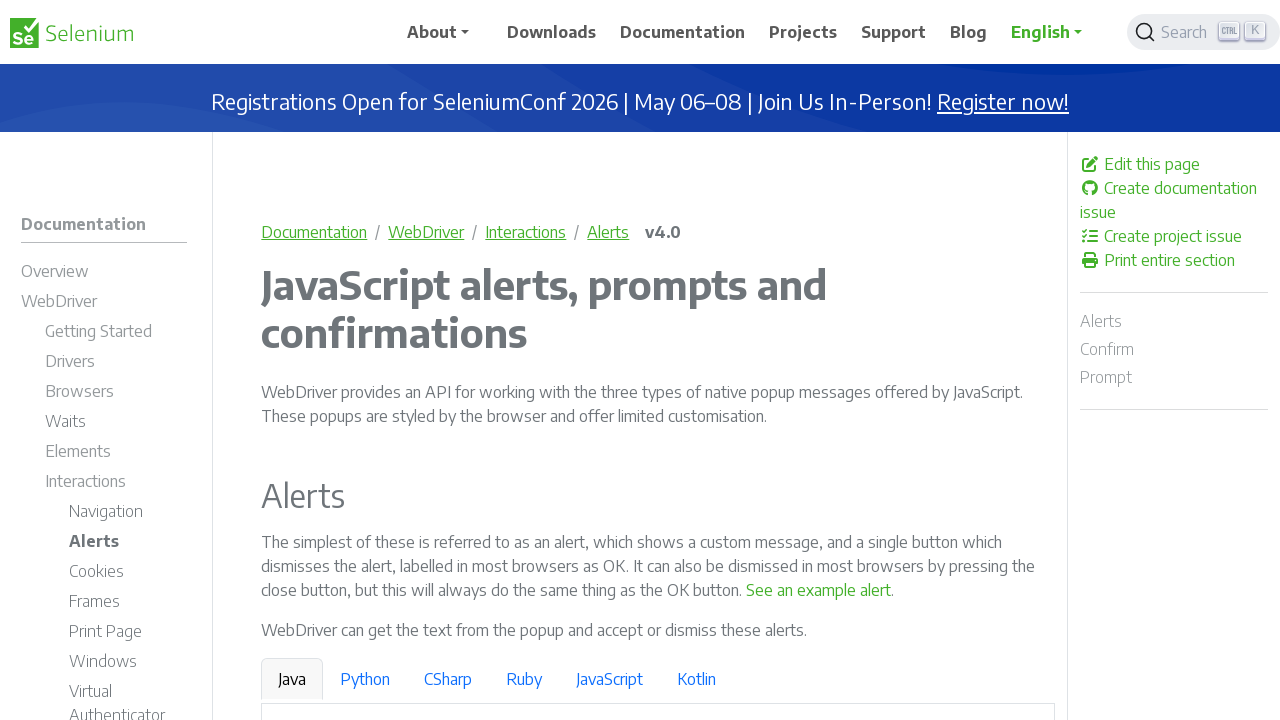

Navigated to Selenium alerts documentation page
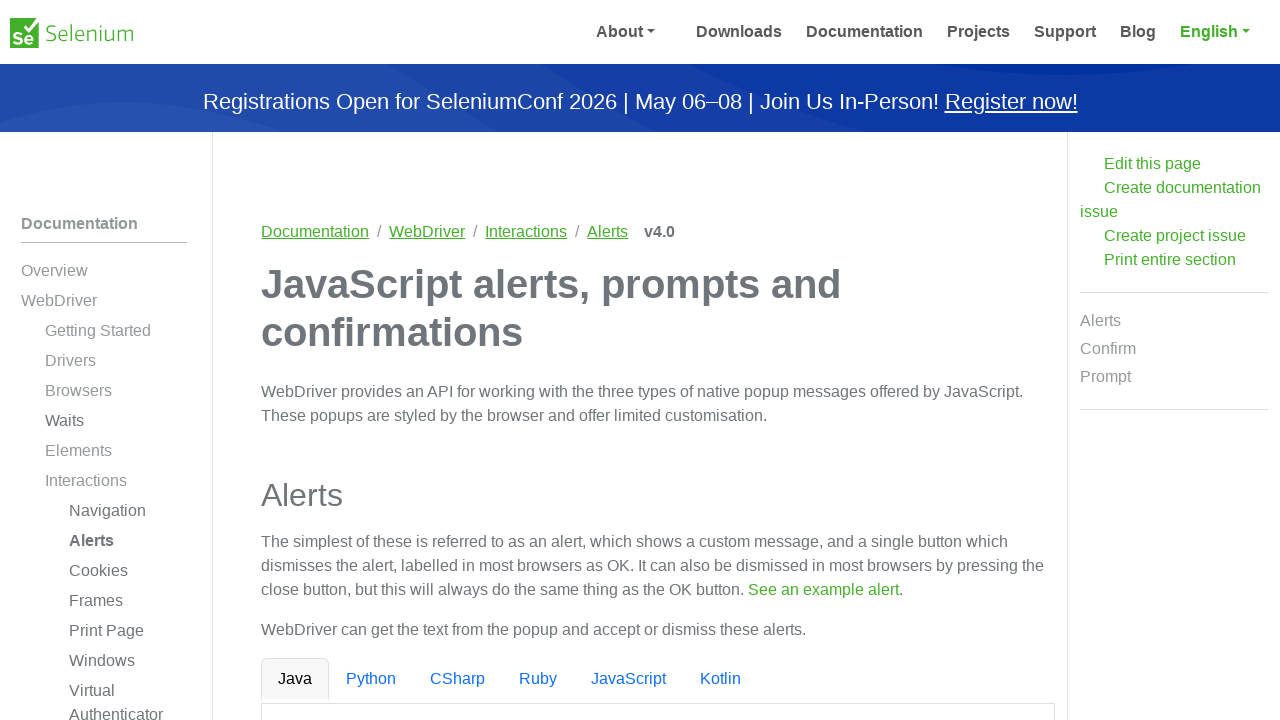

Clicked 'See a sample prompt' link to trigger prompt dialog at (627, 360) on text='See a sample prompt'
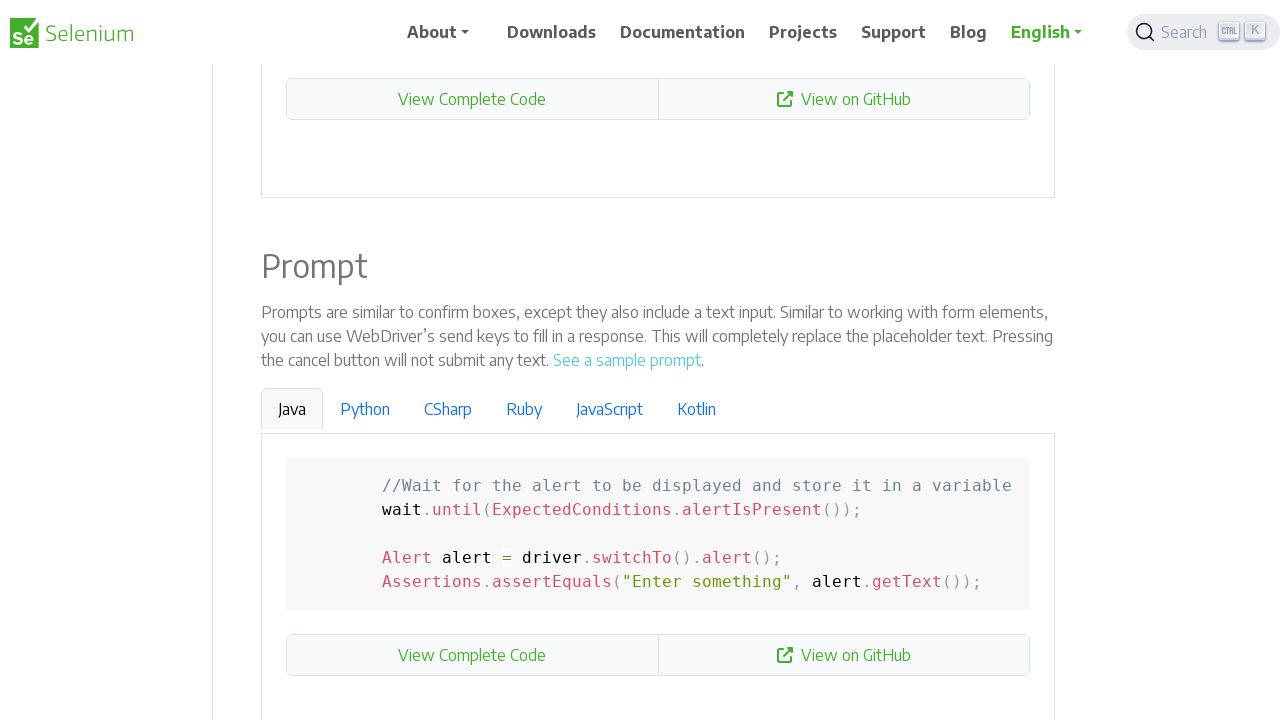

Waited for prompt dialog to appear
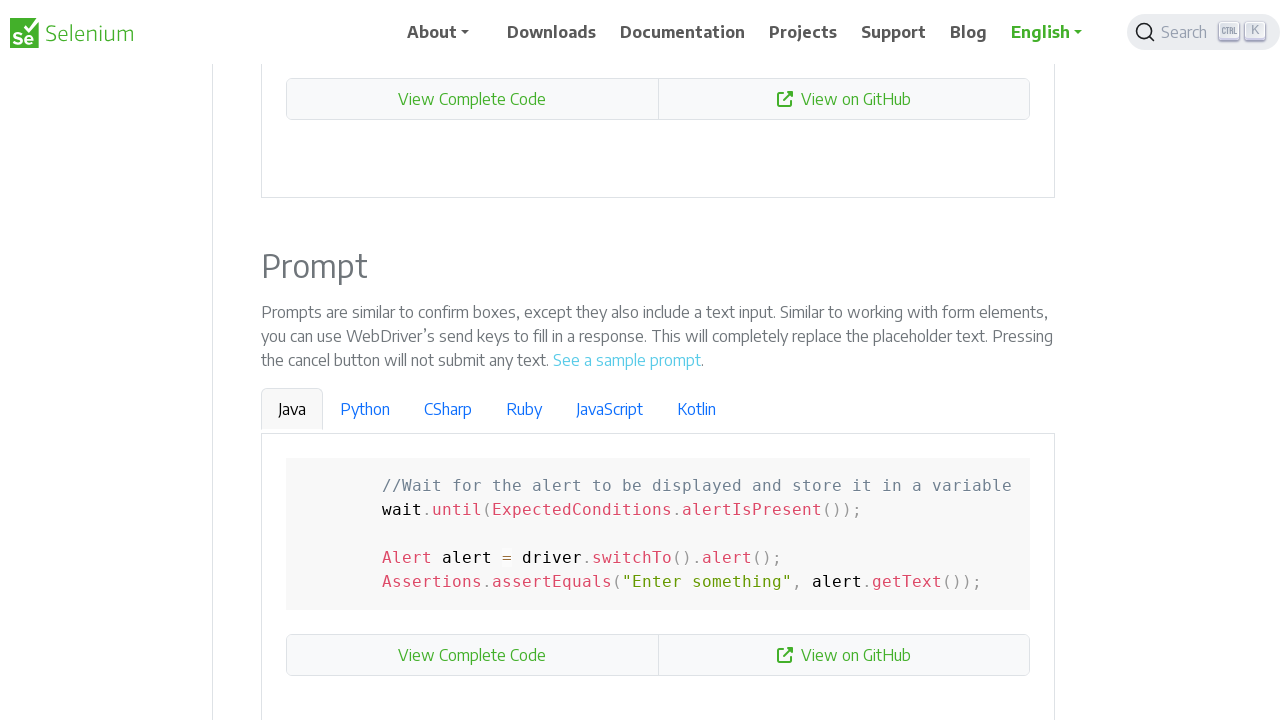

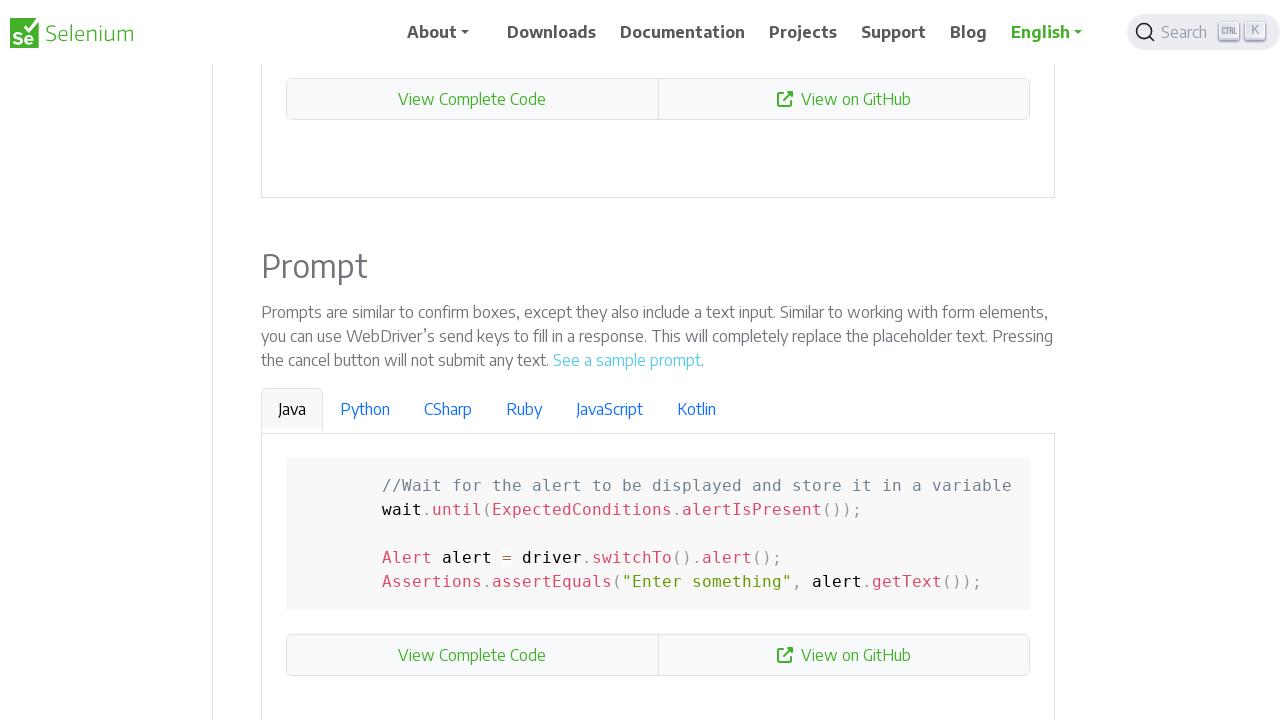